Tests browser window switching functionality by clicking a link that opens a new window, switching to the new window, and verifying that the expected text "New Window" is displayed.

Starting URL: https://the-internet.herokuapp.com/windows

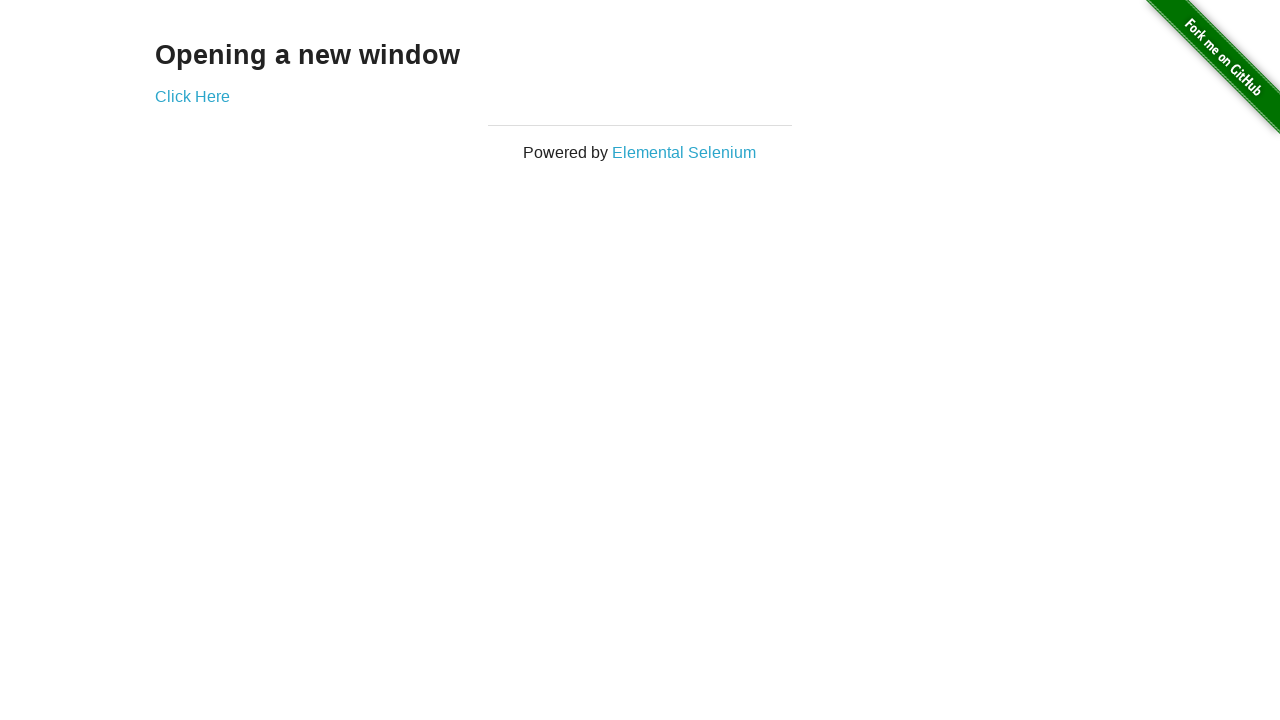

Clicked 'Click Here' link to open new window at (192, 96) on xpath=//a[contains(text(),'Click Here')]
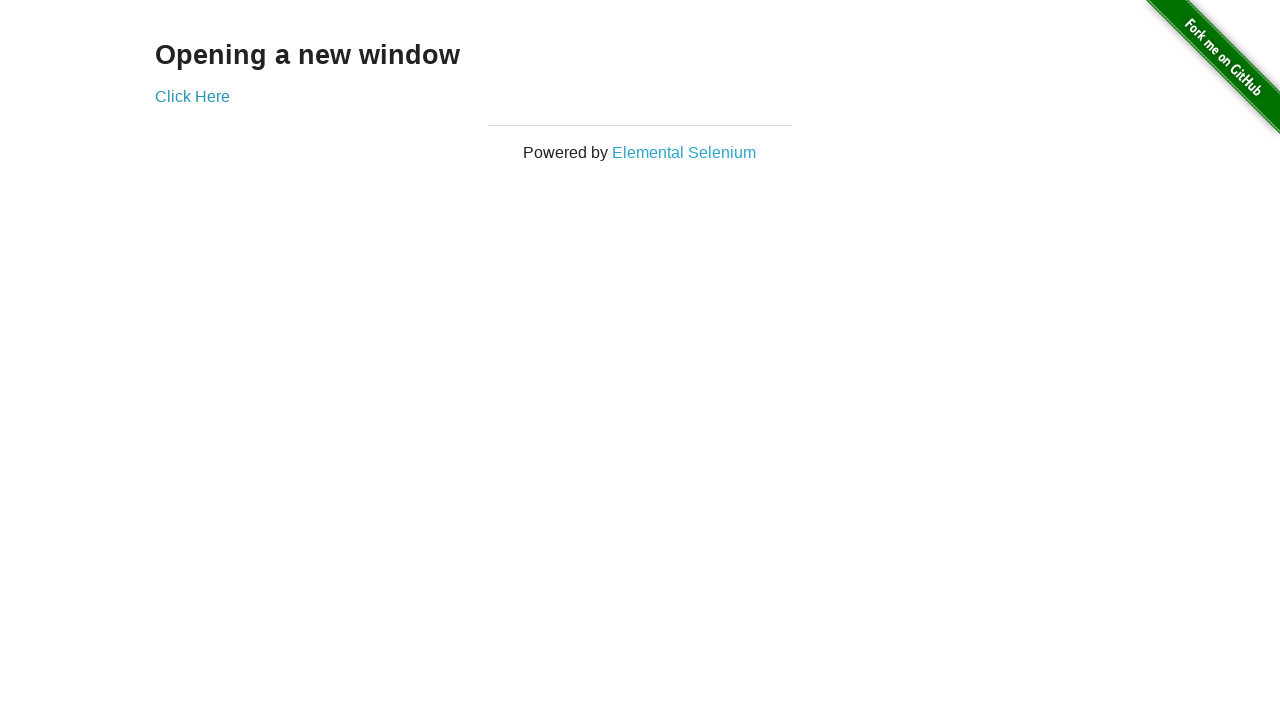

New window opened and captured
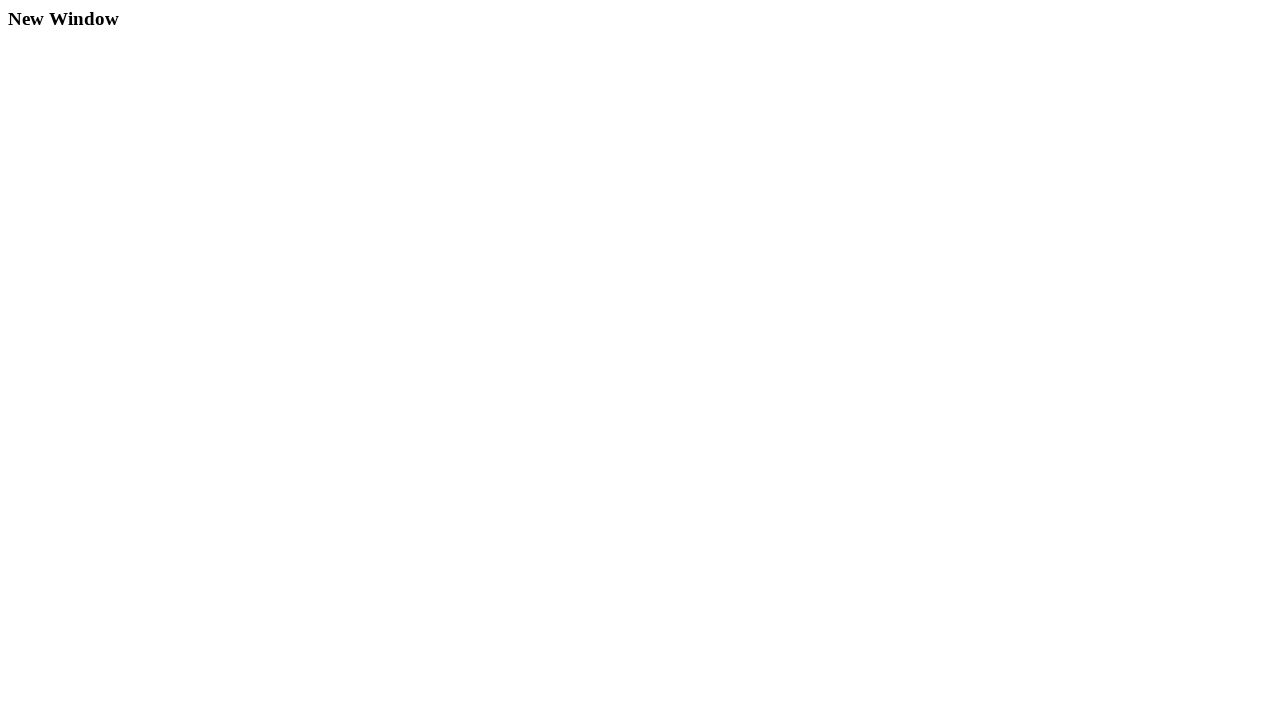

New window page fully loaded
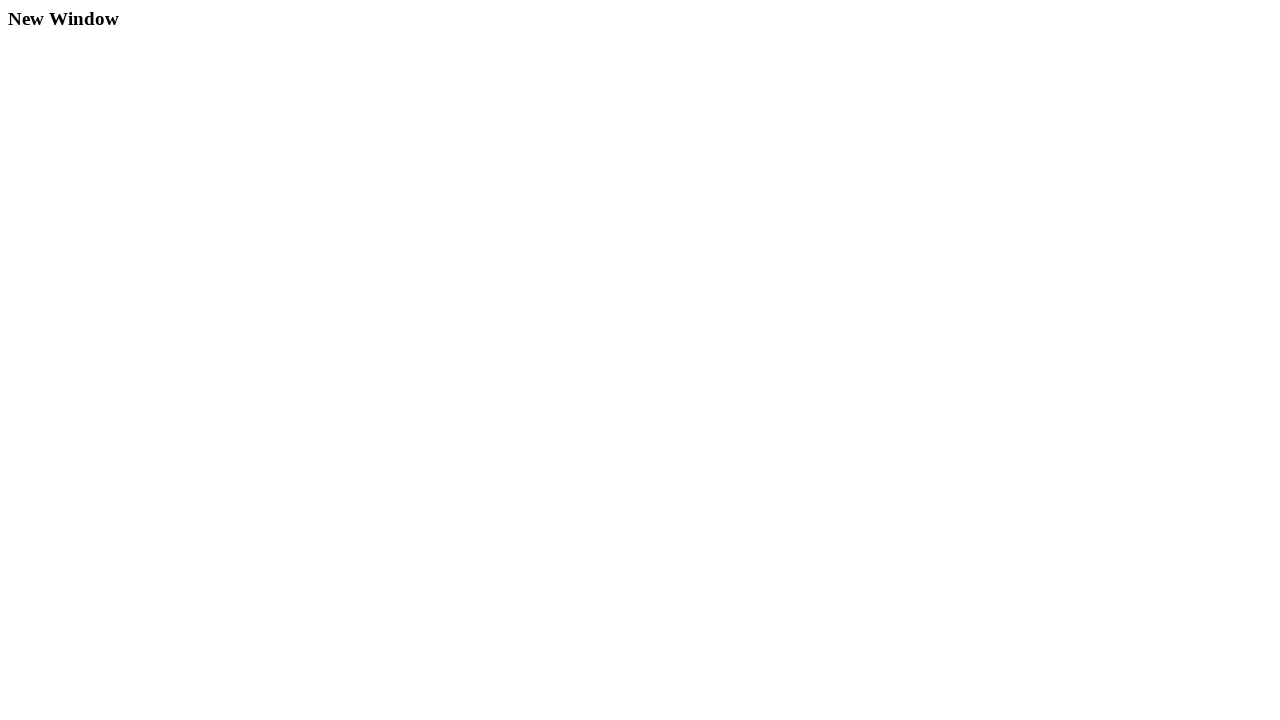

Verified 'New Window' text is displayed in new window
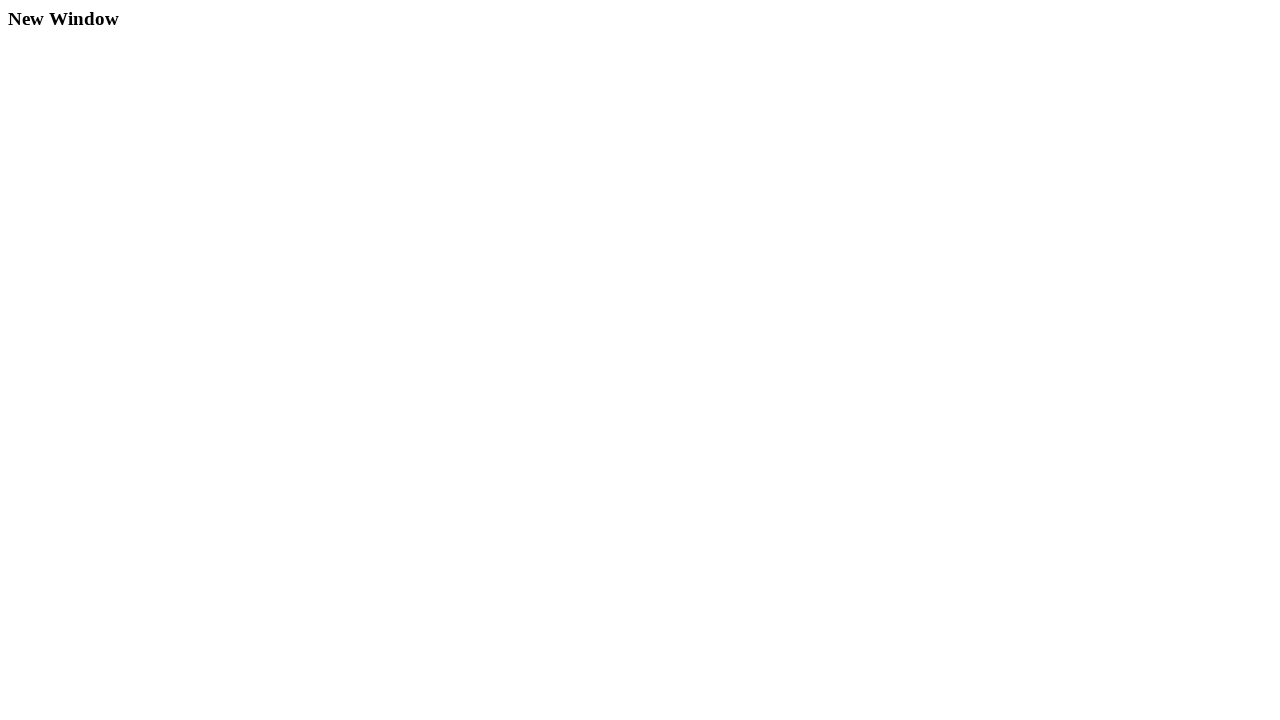

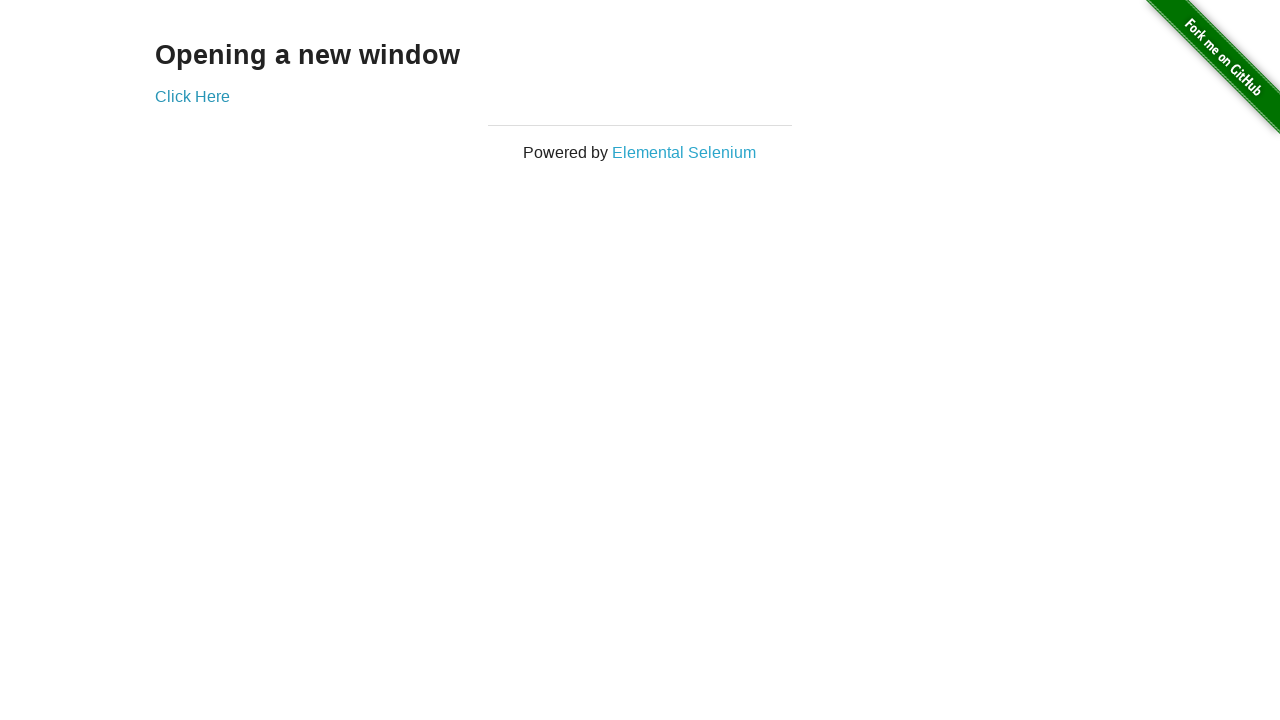